Navigates to a Vietnamese food delivery page and loads more comments by repeatedly clicking the "Load More" button until 30 comments are visible

Starting URL: https://www.foody.vn/ho-chi-minh/mi-goi-xao-bo

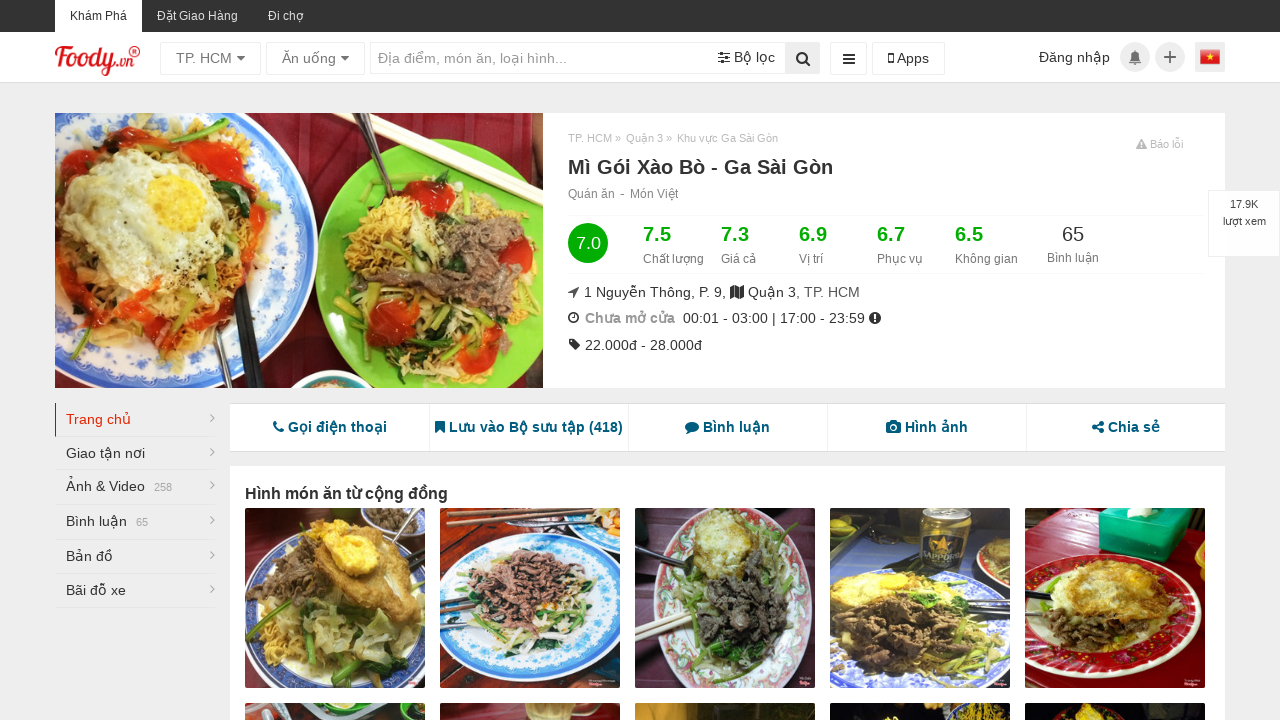

Waited for initial page load - comment elements loaded
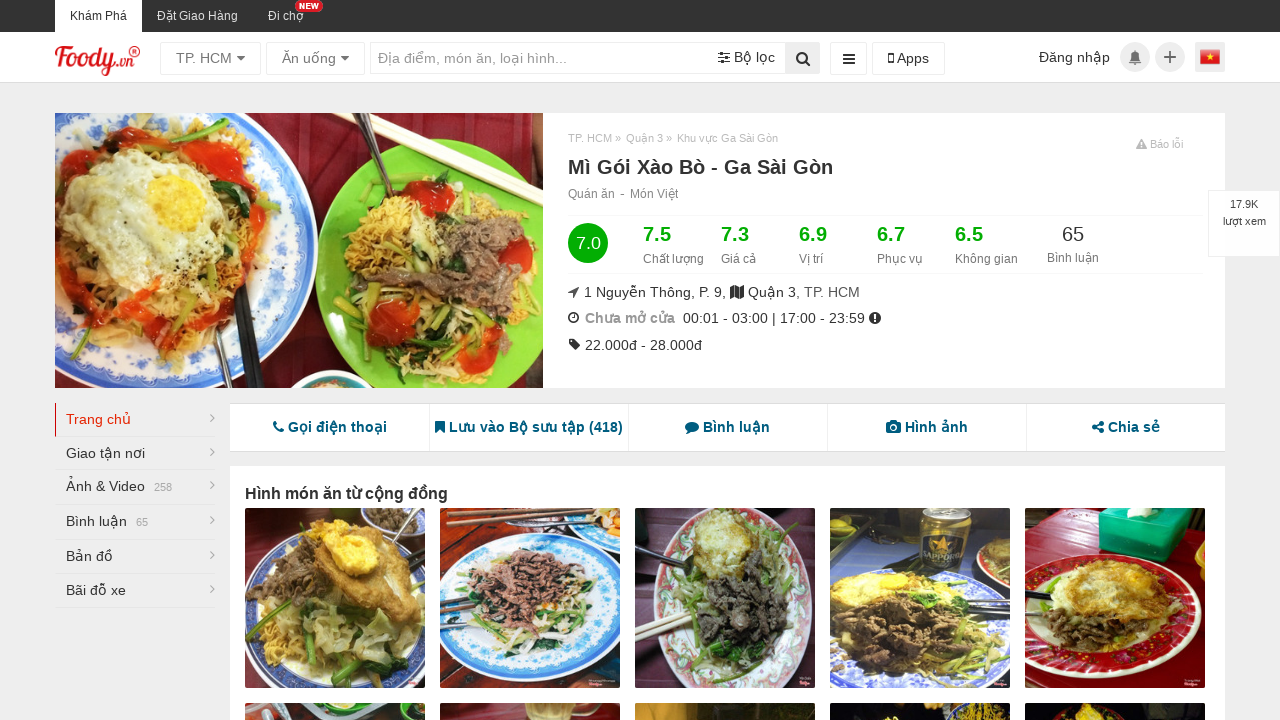

Checked comment count - currently 10 comments loaded
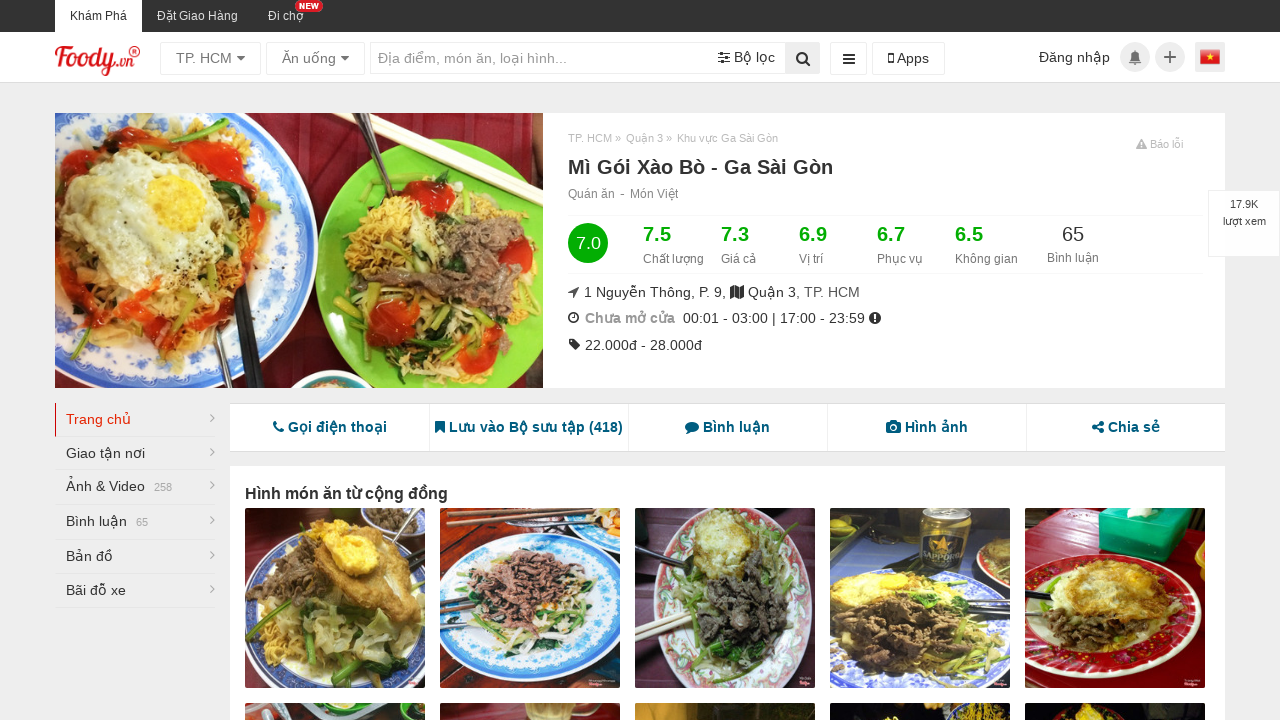

Located Load More button
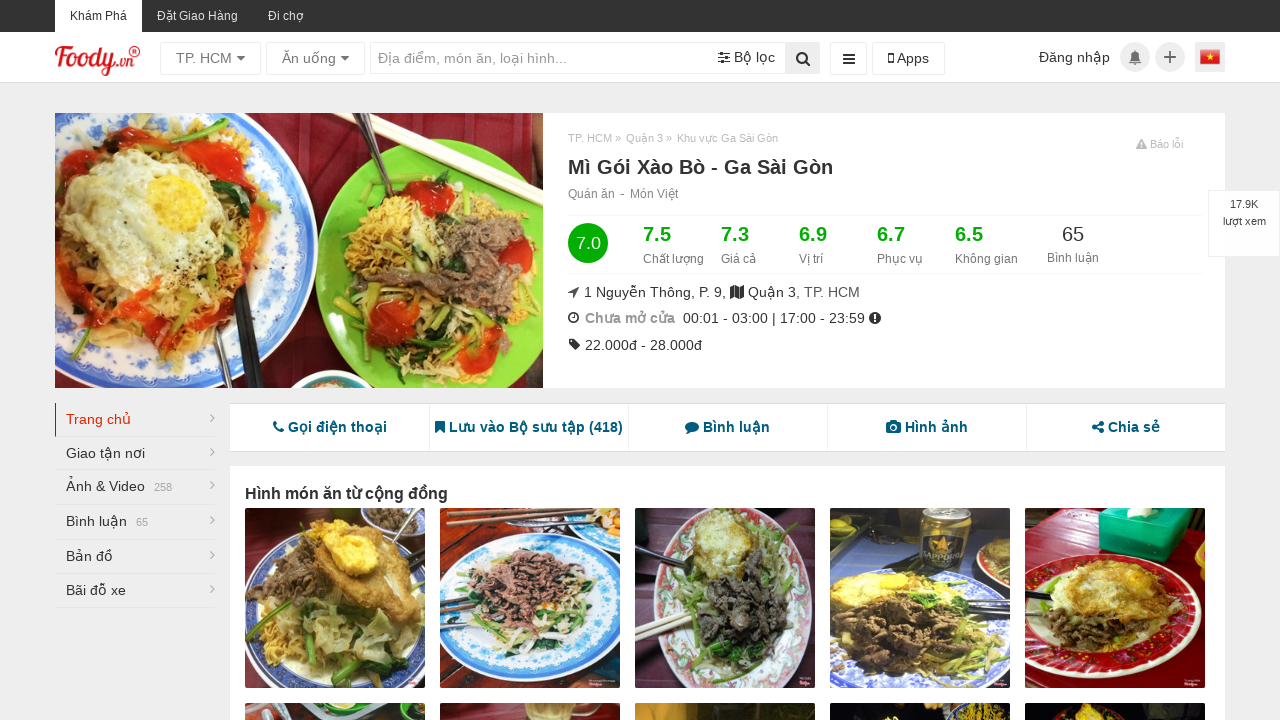

Scrolled to bottom of page to reveal Load More button
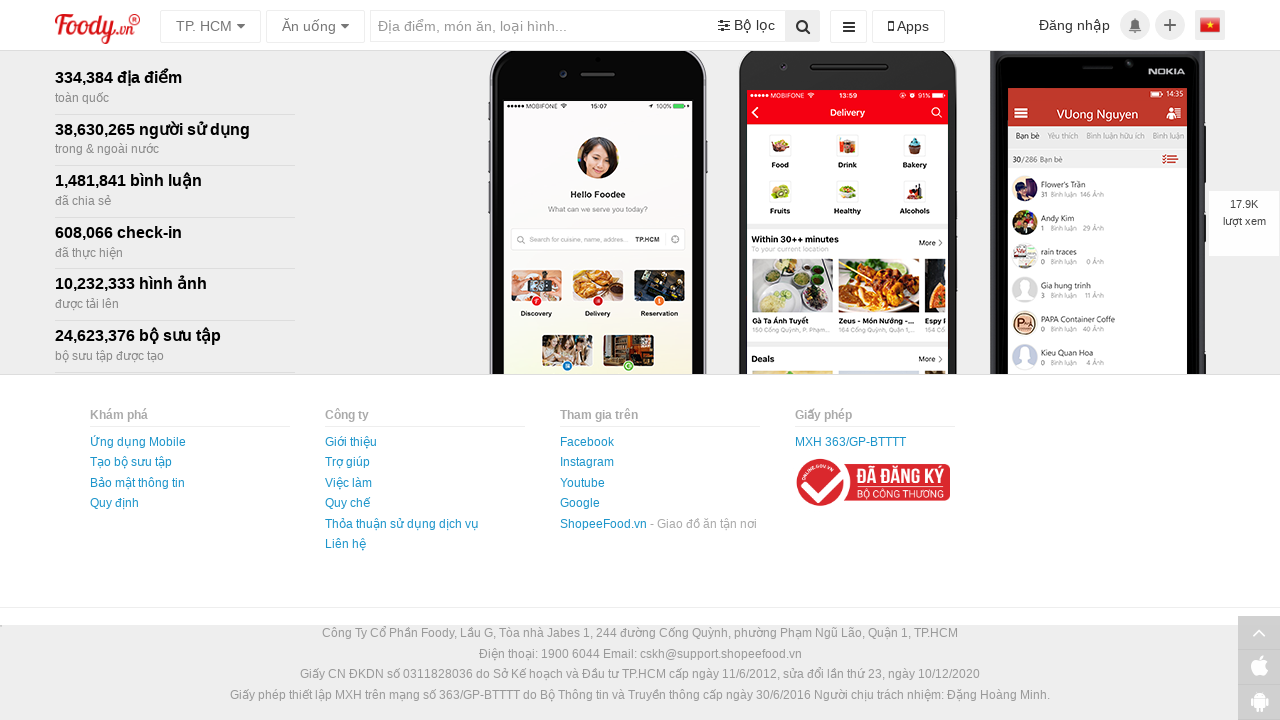

Clicked Load More button at (580, 361) on a[ng-click='LoadMore()']
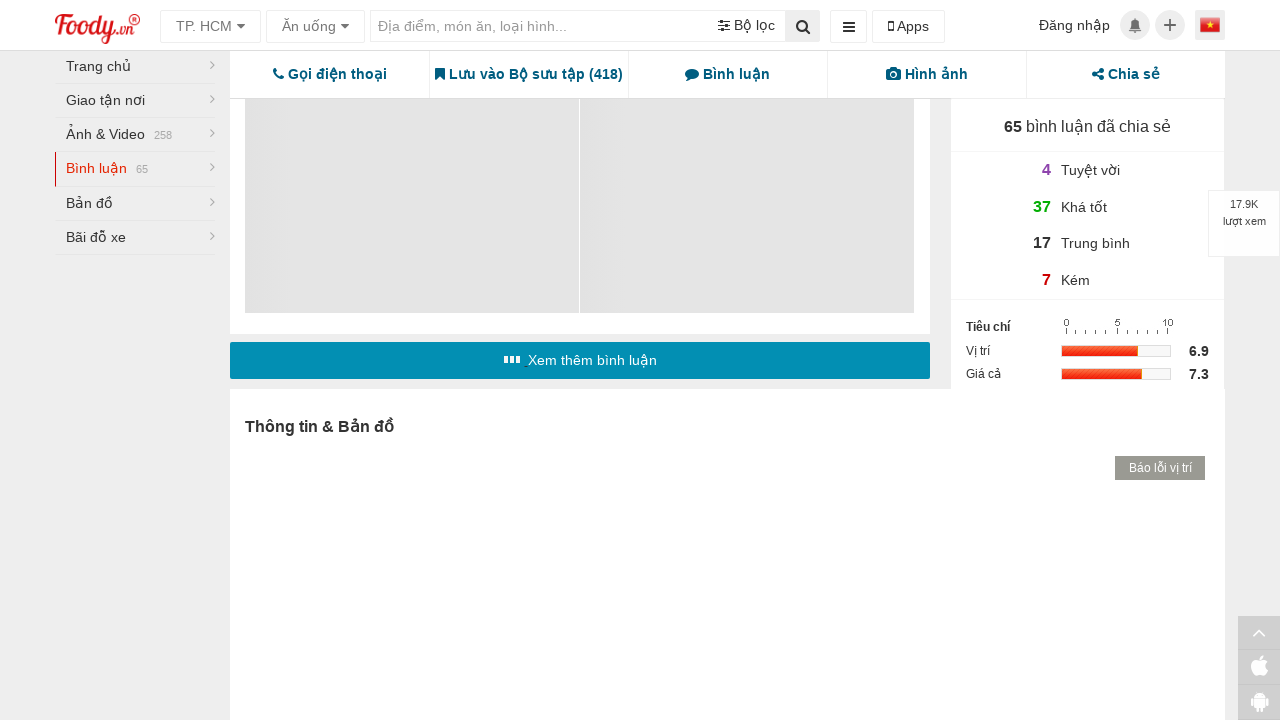

Waited for new comments to load
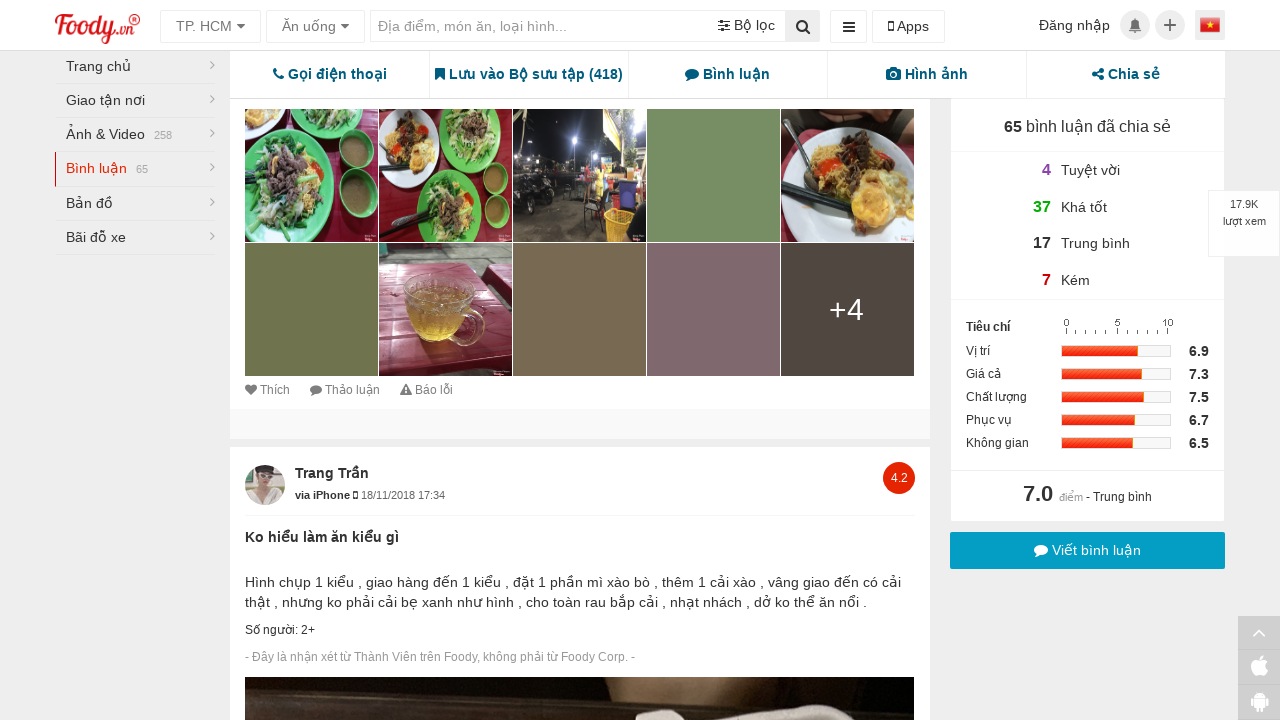

Checked comment count - currently 20 comments loaded
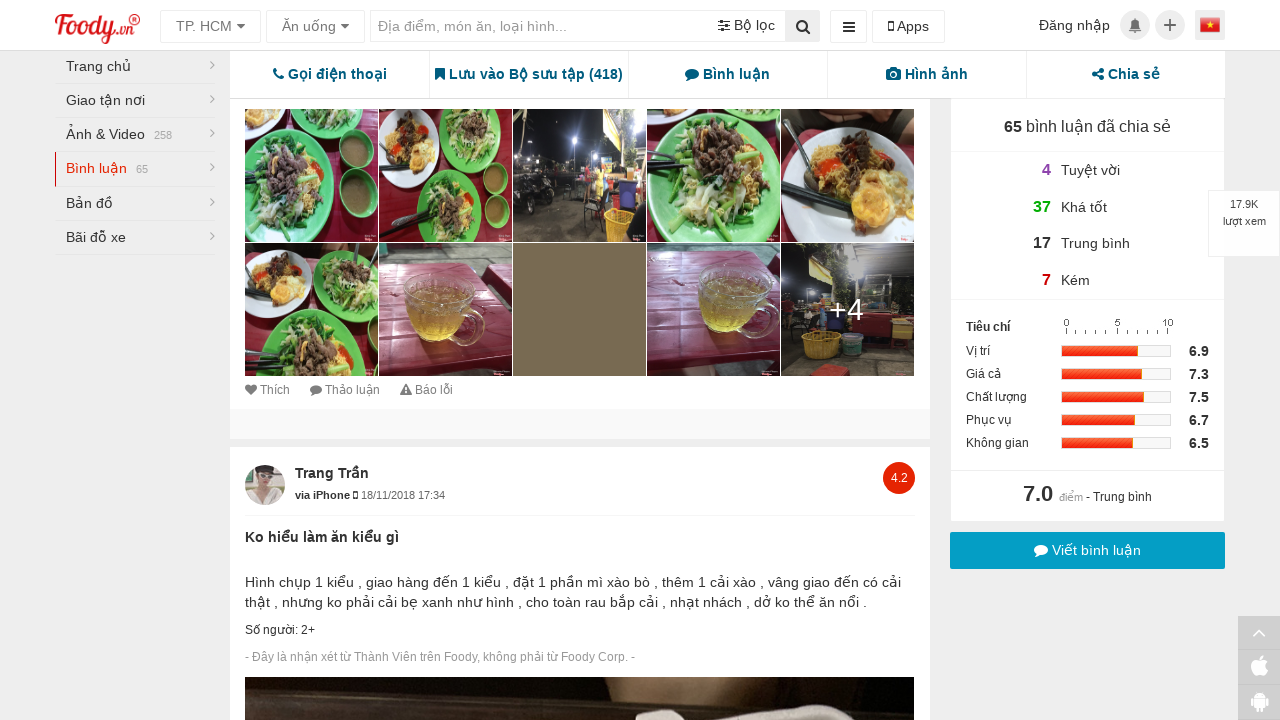

Located Load More button
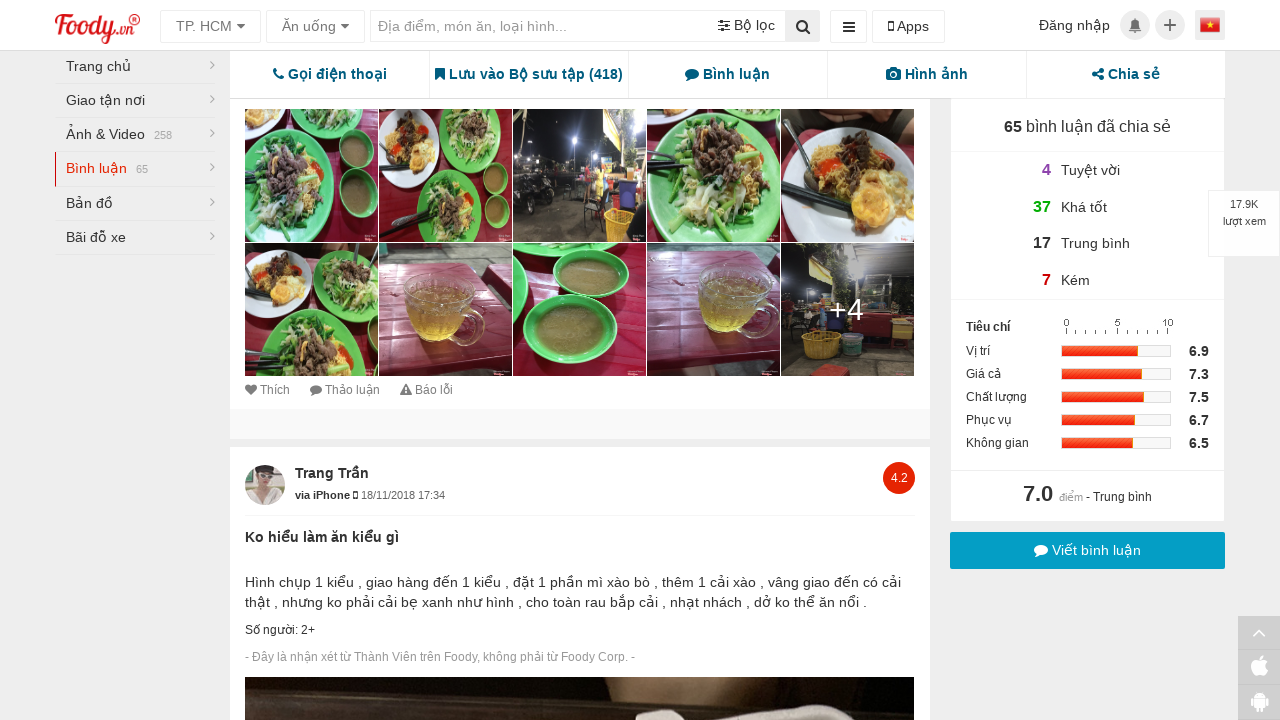

Scrolled to bottom of page to reveal Load More button
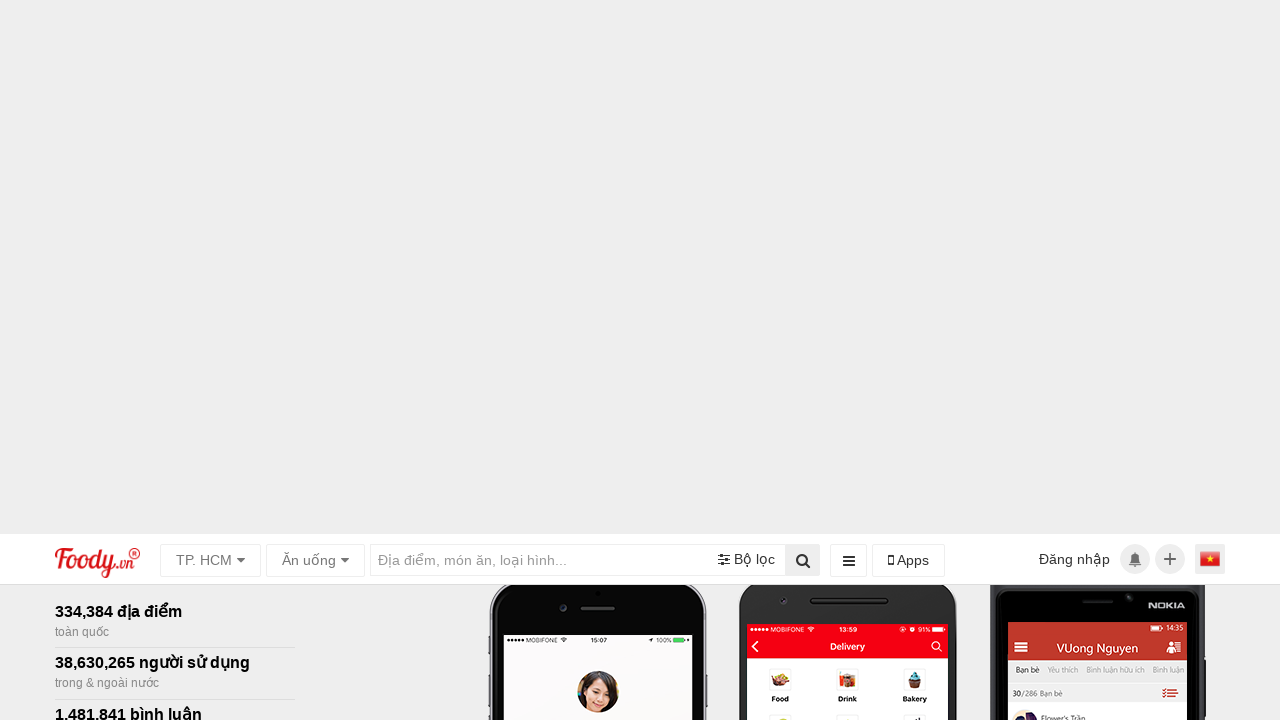

Clicked Load More button at (580, 360) on a[ng-click='LoadMore()']
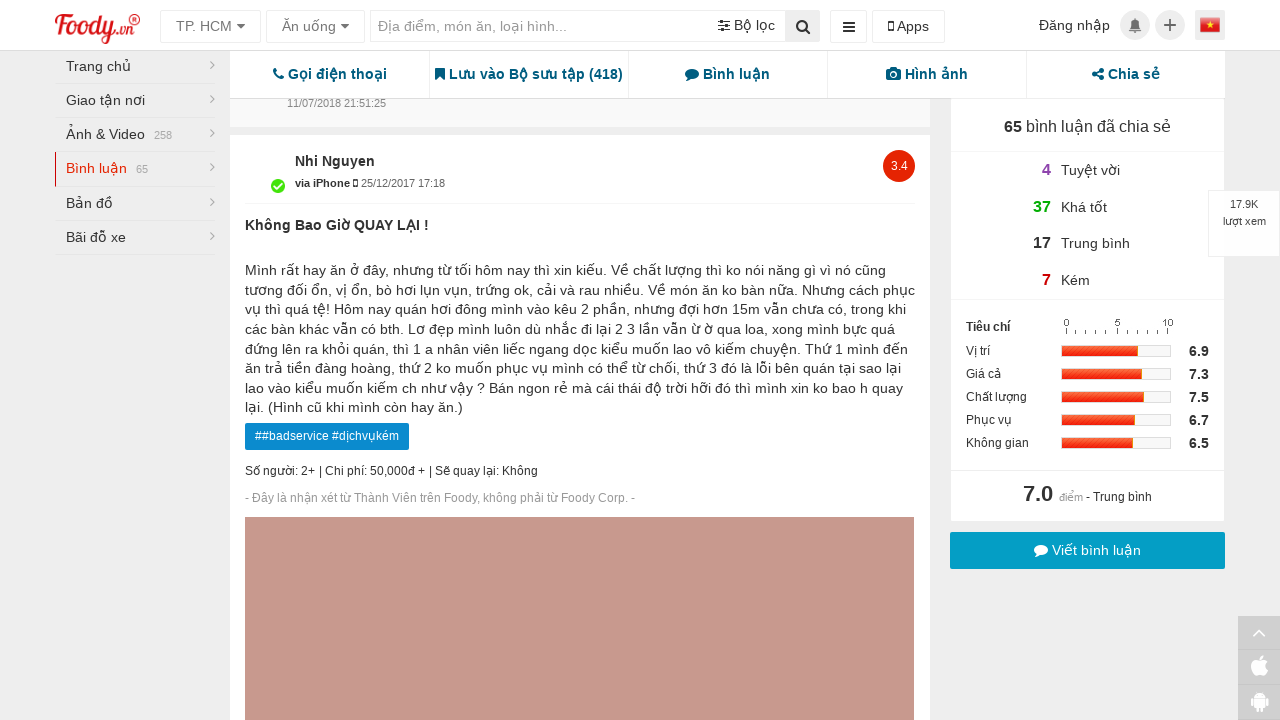

Waited for new comments to load
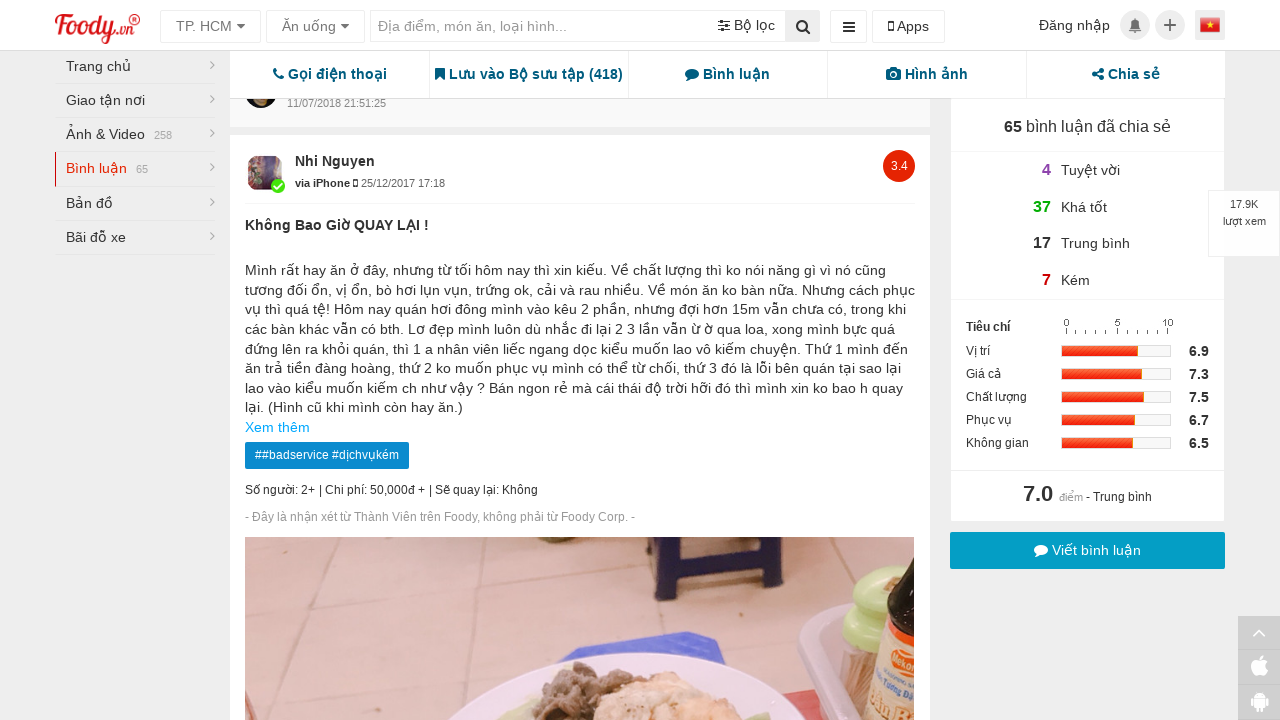

Checked comment count - currently 30 comments loaded
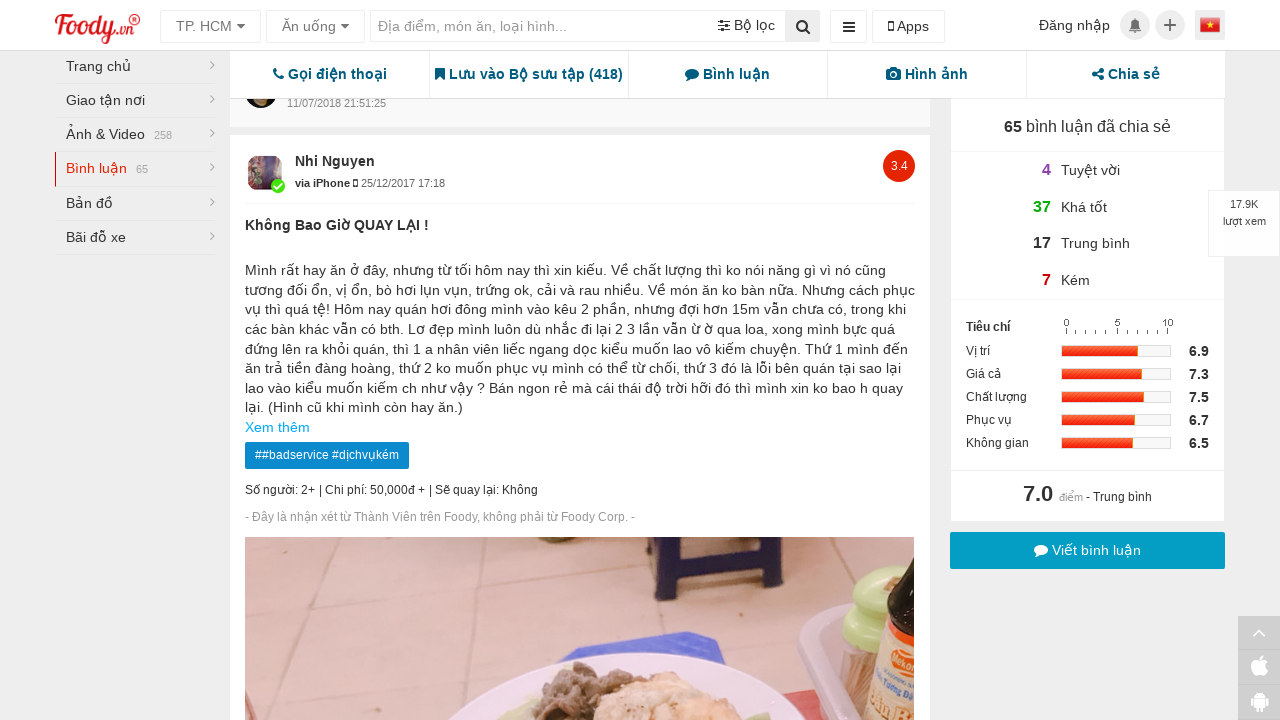

Verified comment descriptions are present on page
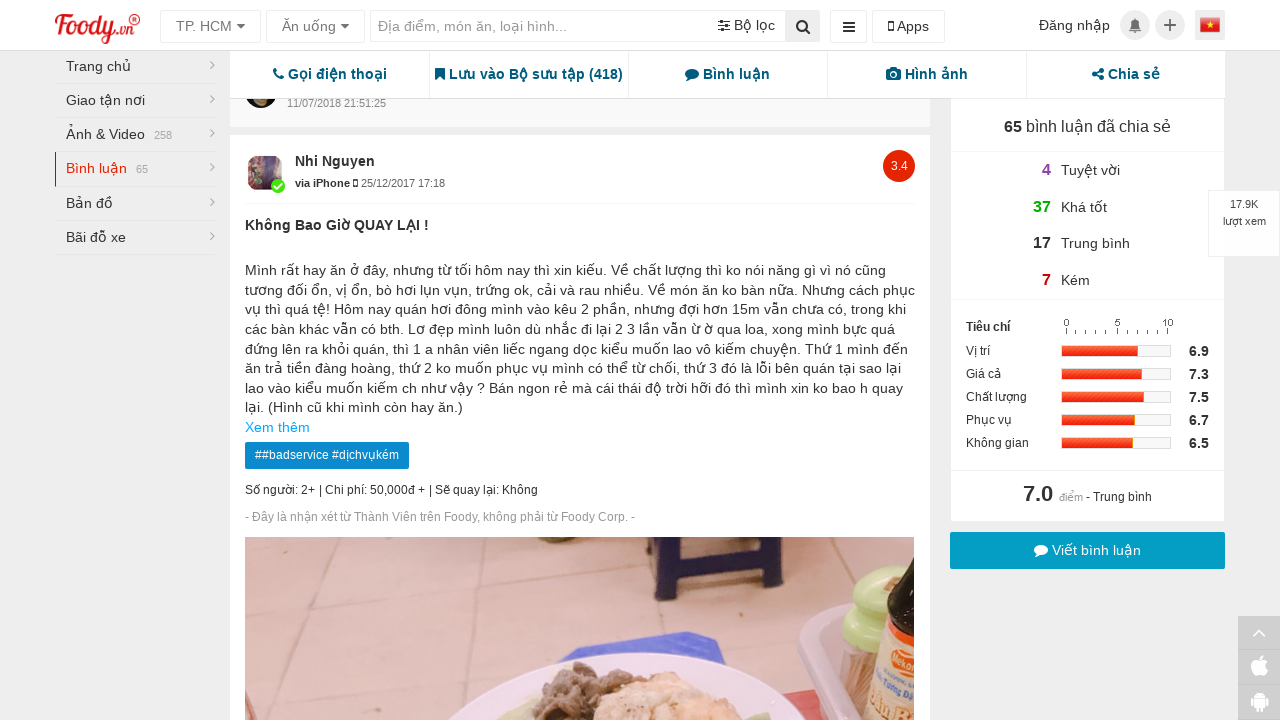

Verified comment scores are present on page
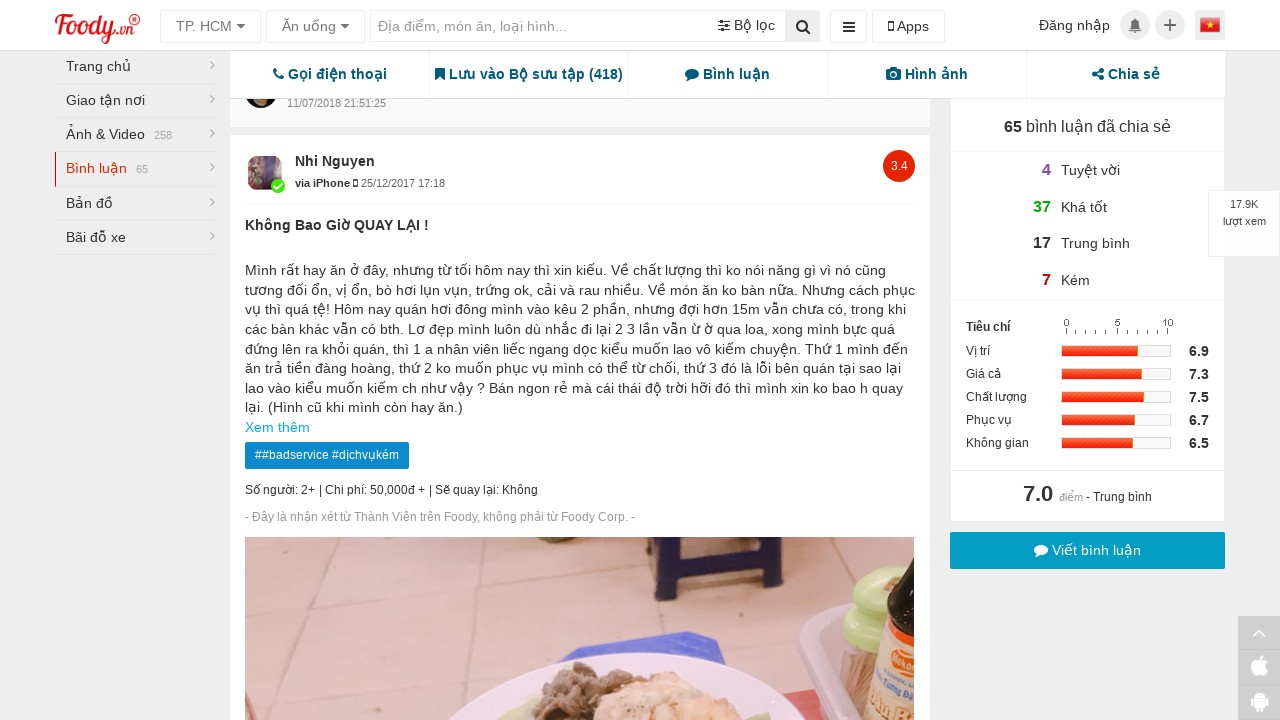

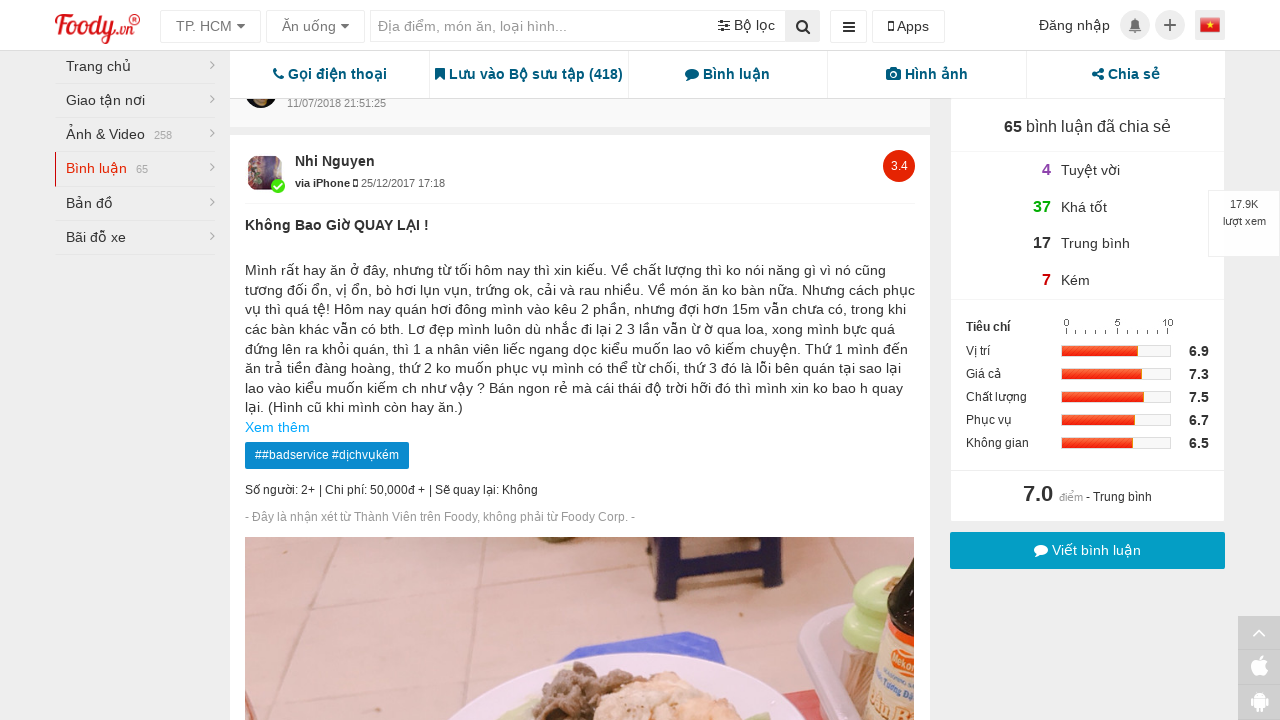